Tests dropdown selection functionality by selecting currency options using different methods (by index, value, and visible text)

Starting URL: https://rahulshettyacademy.com/dropdownsPractise/

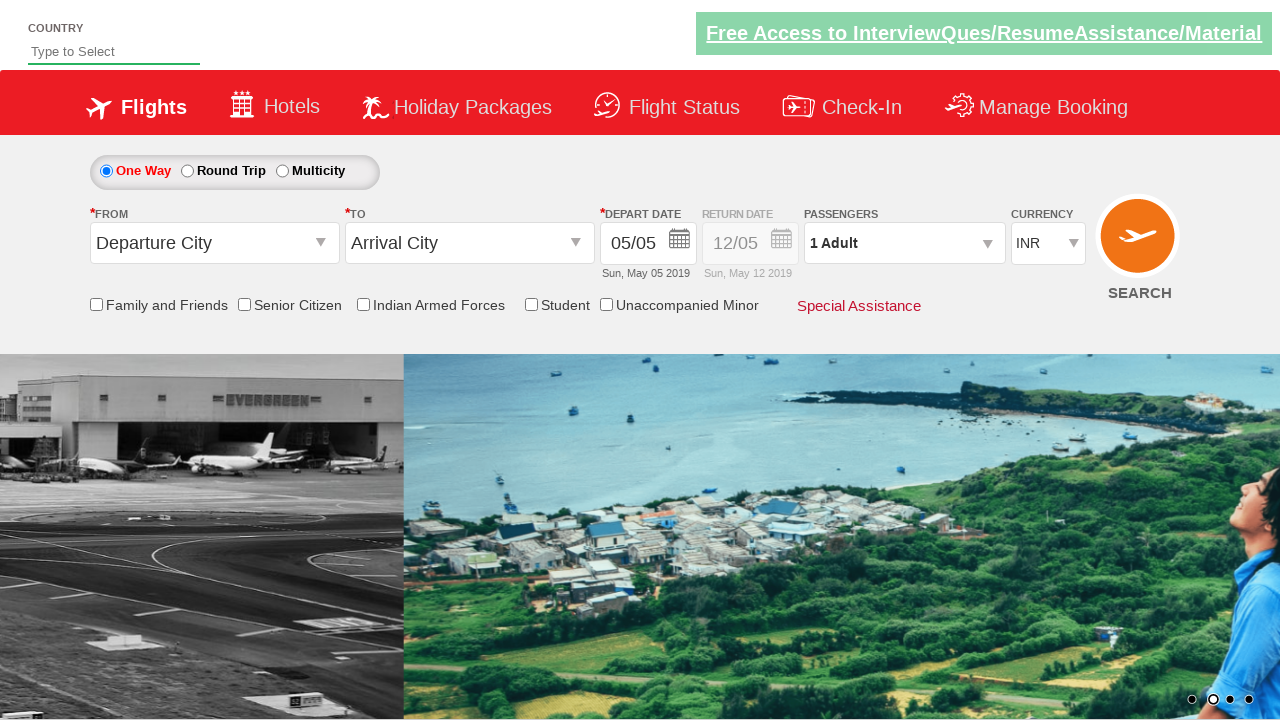

Selected USD currency by index (4th option) on #ctl00_mainContent_DropDownListCurrency
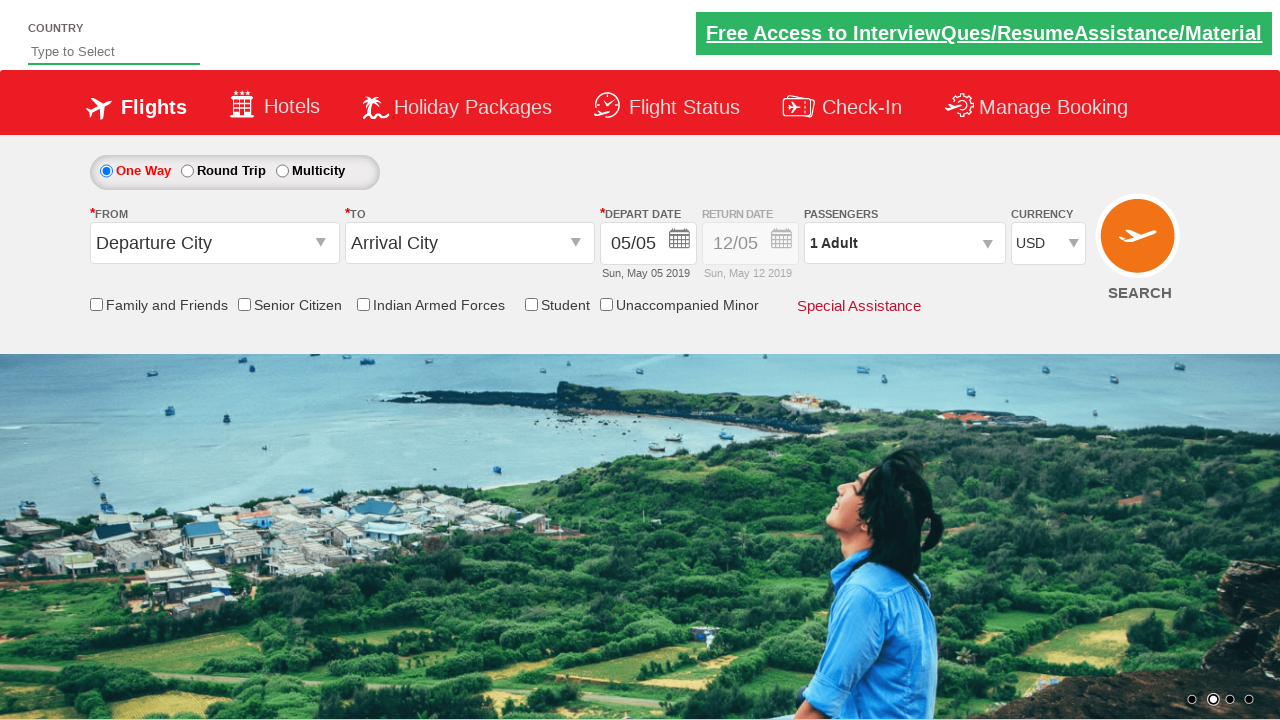

Selected INR currency by value on #ctl00_mainContent_DropDownListCurrency
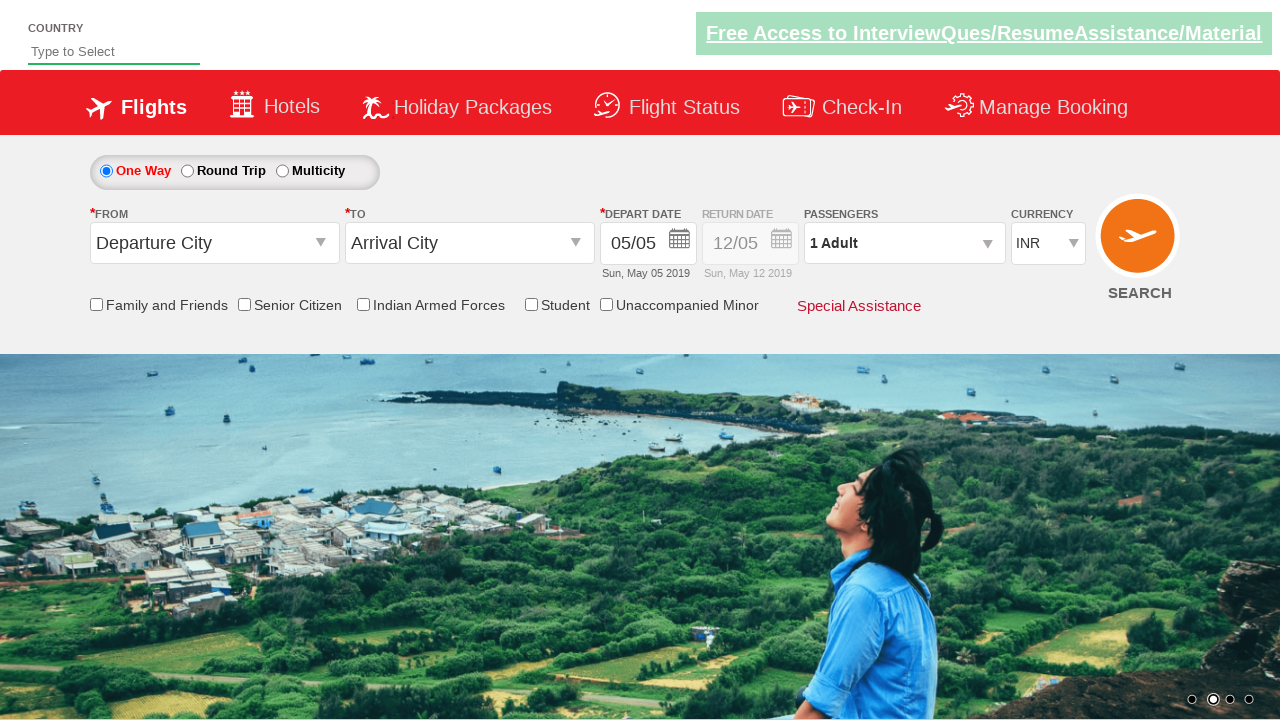

Selected AED currency by visible text on #ctl00_mainContent_DropDownListCurrency
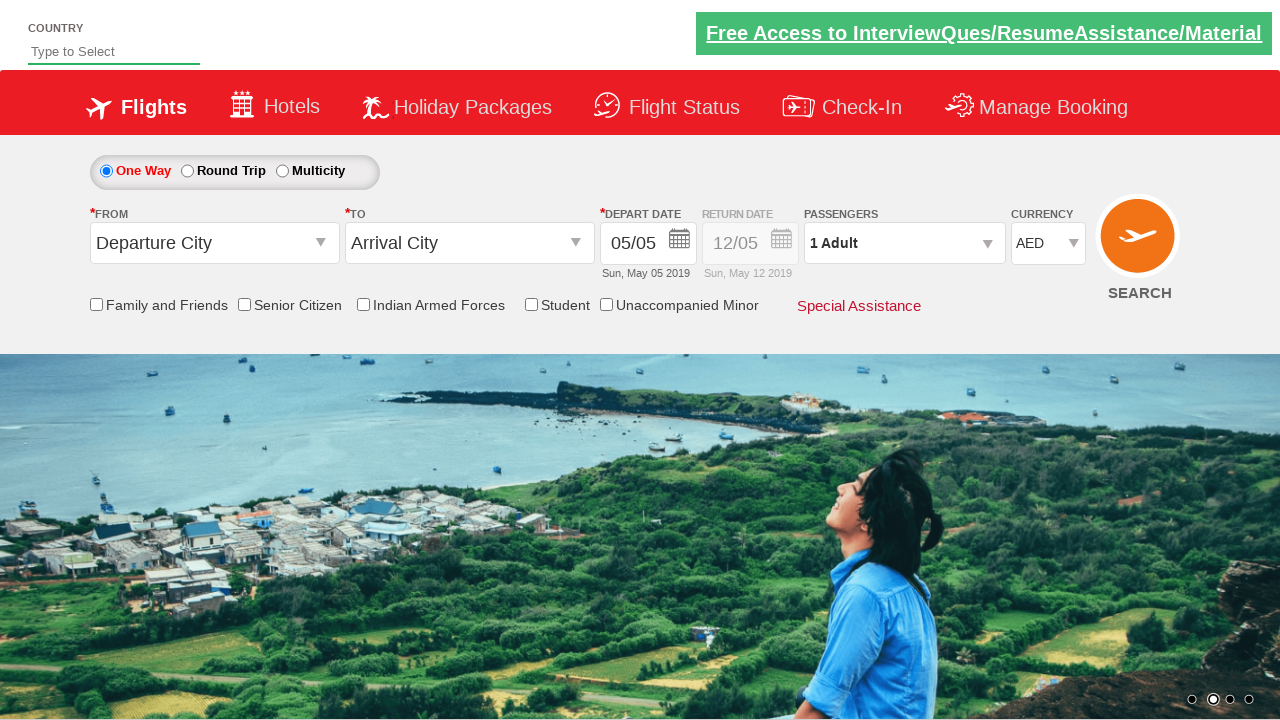

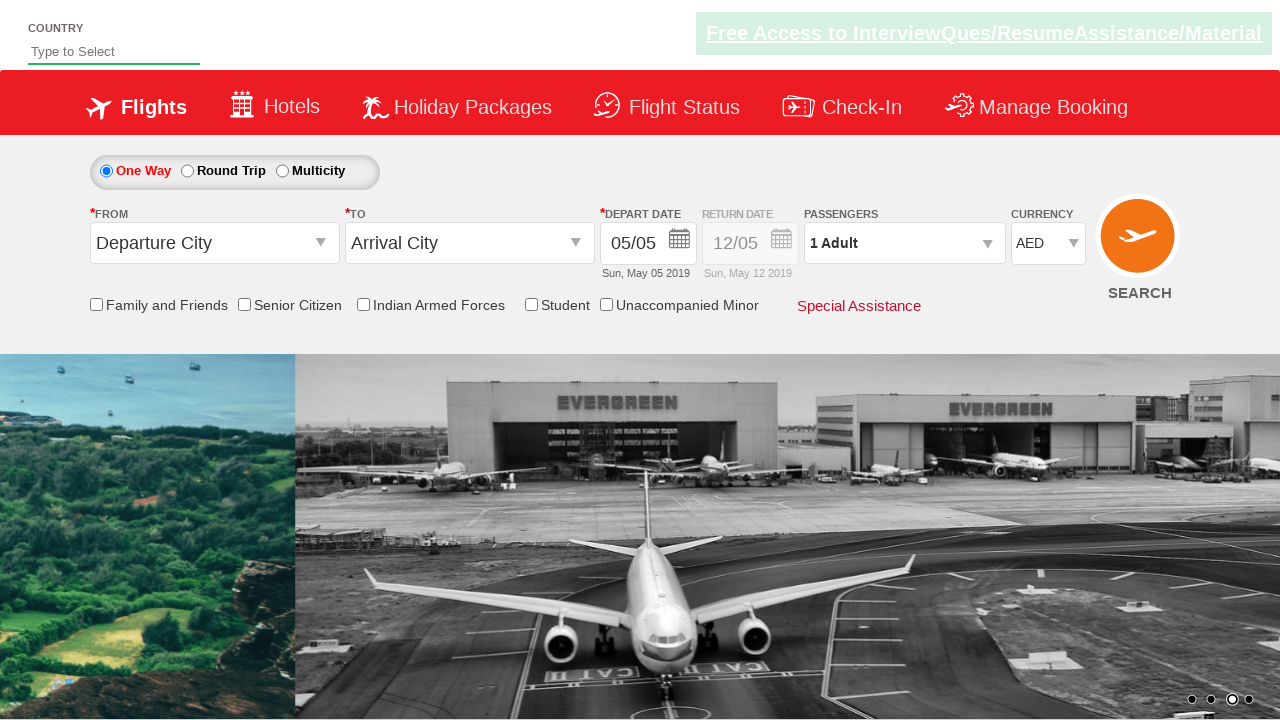